Tests that password and confirm password fields must match

Starting URL: https://account.freedommortgage.com/

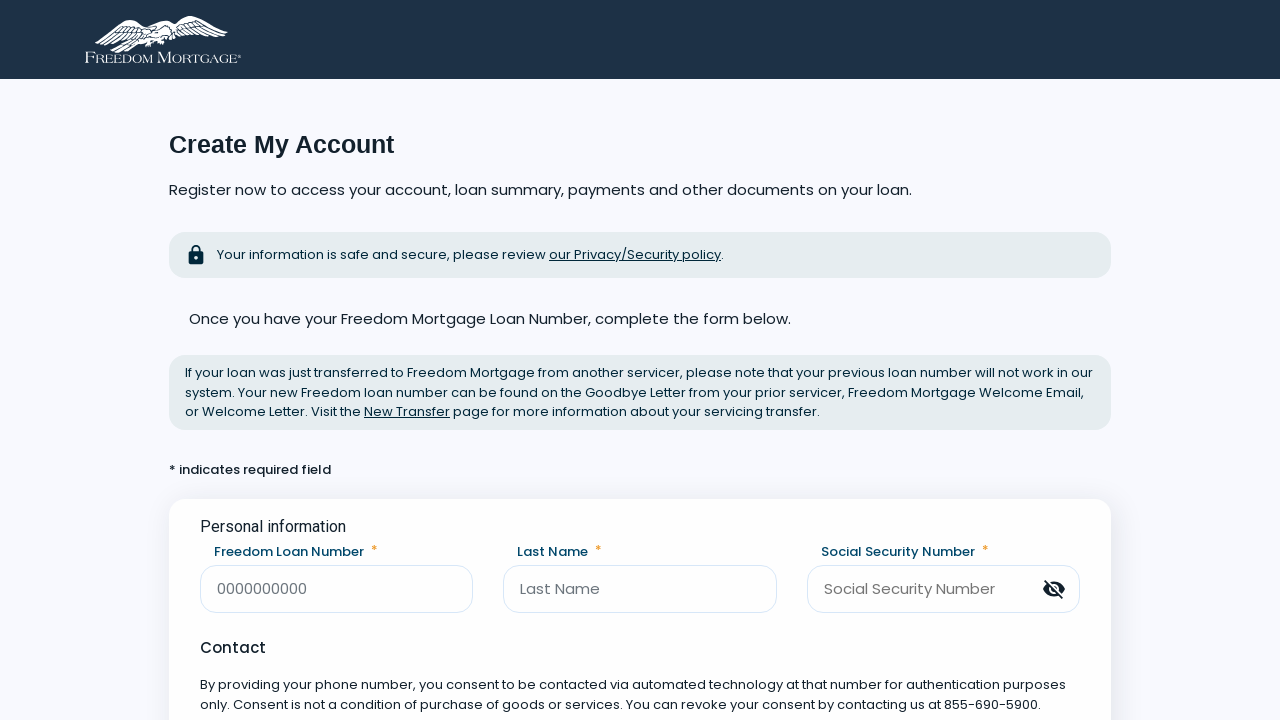

Password field became visible
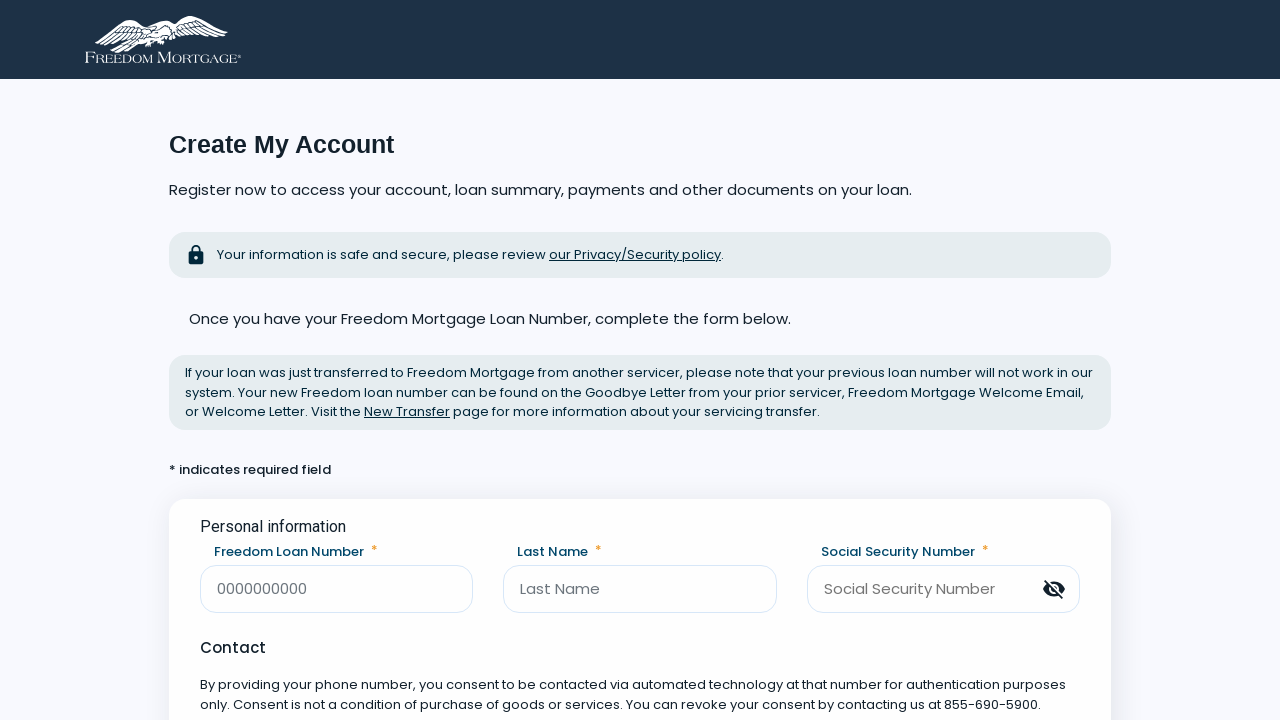

Confirm Password field became visible
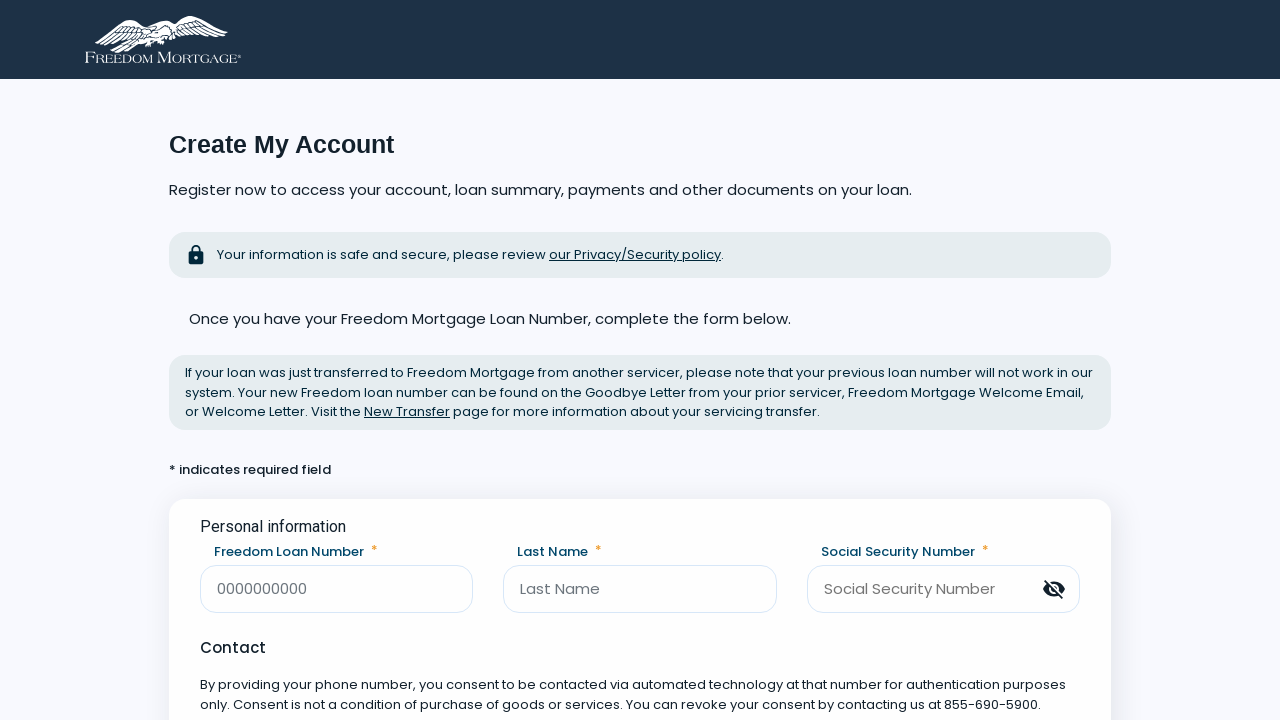

Filled Password field with 'TestPass123!' on [data-testid=Password]
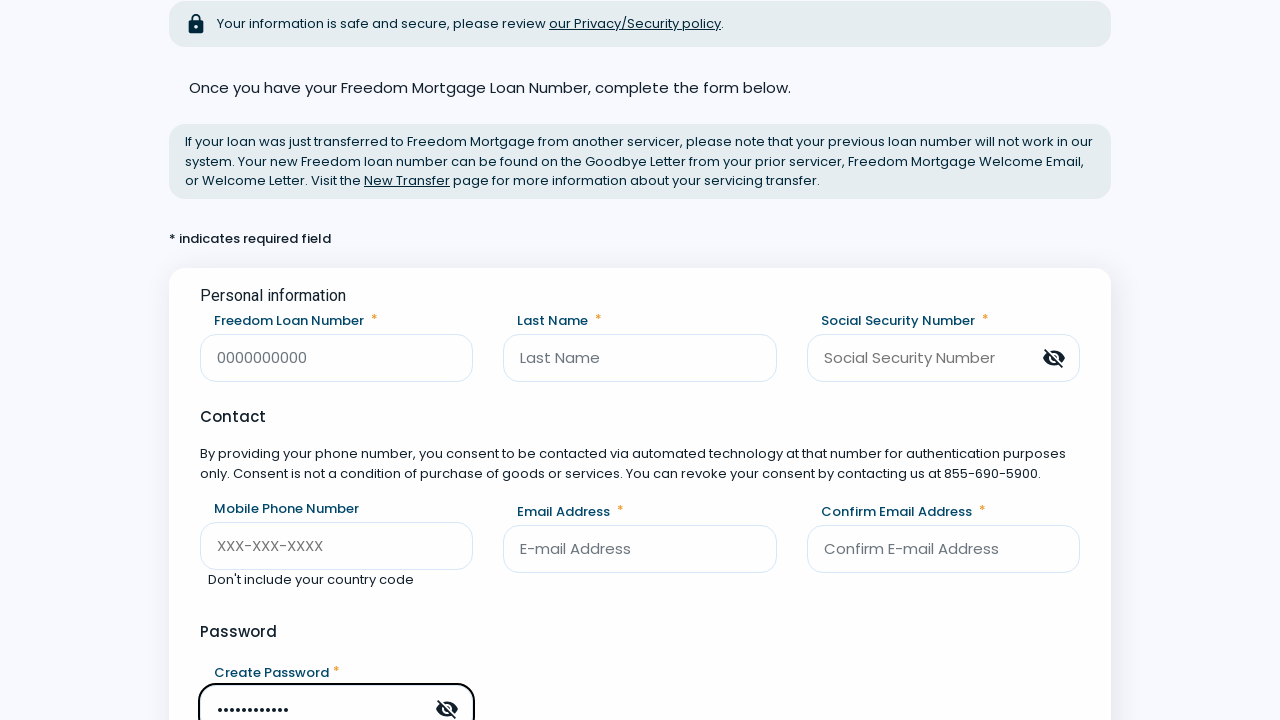

Filled Confirm Password field with 'DifferentPass456!' (mismatched value) on [data-testid=confirmPassword]
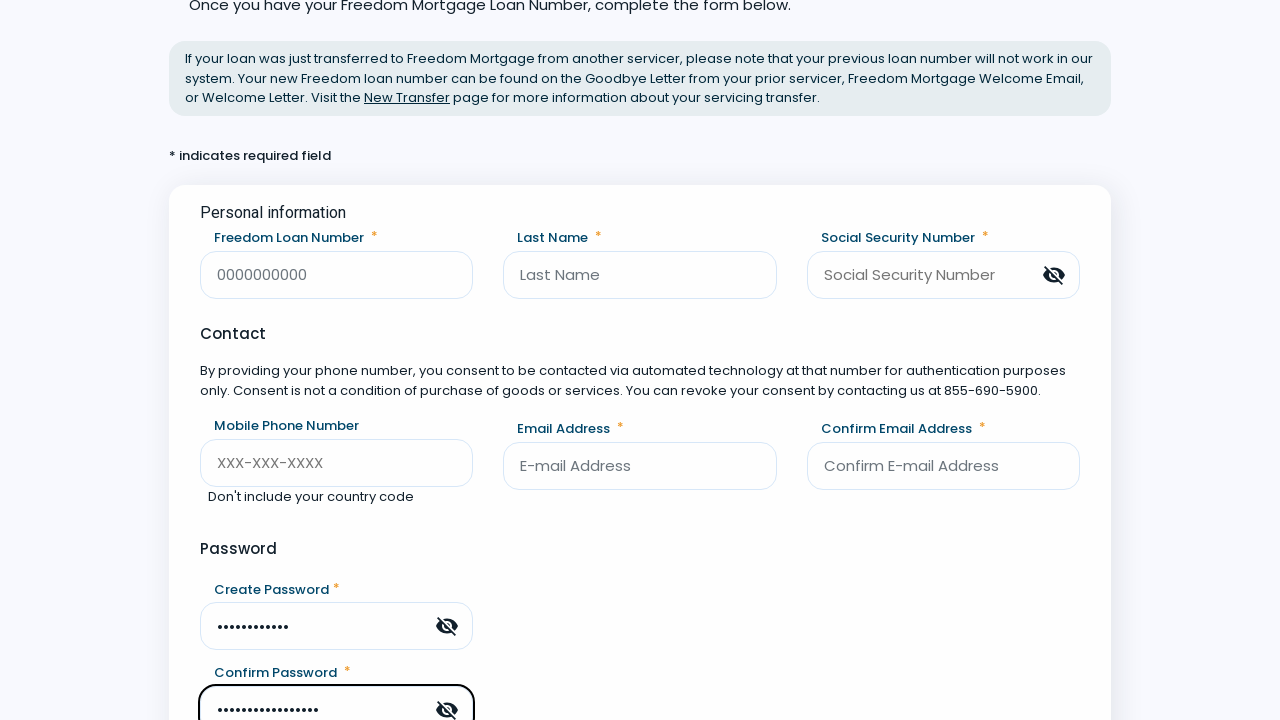

Pressed Tab to trigger password validation
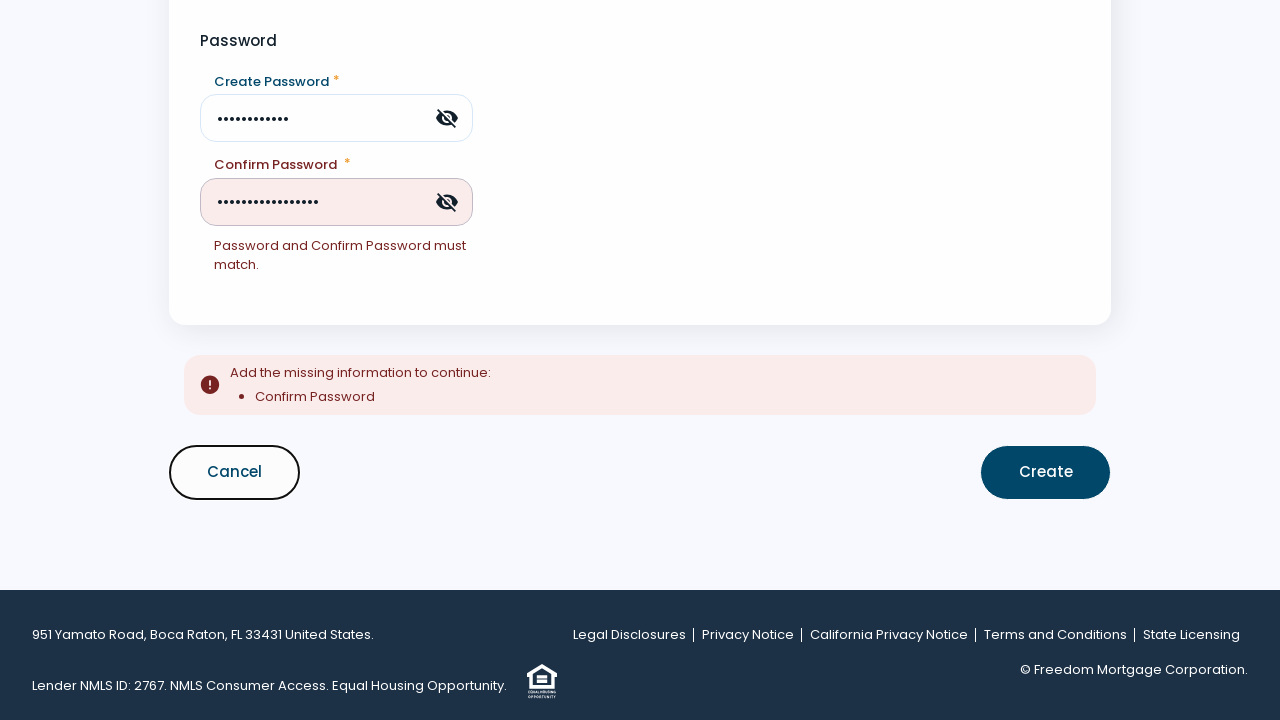

Password mismatch error message appeared
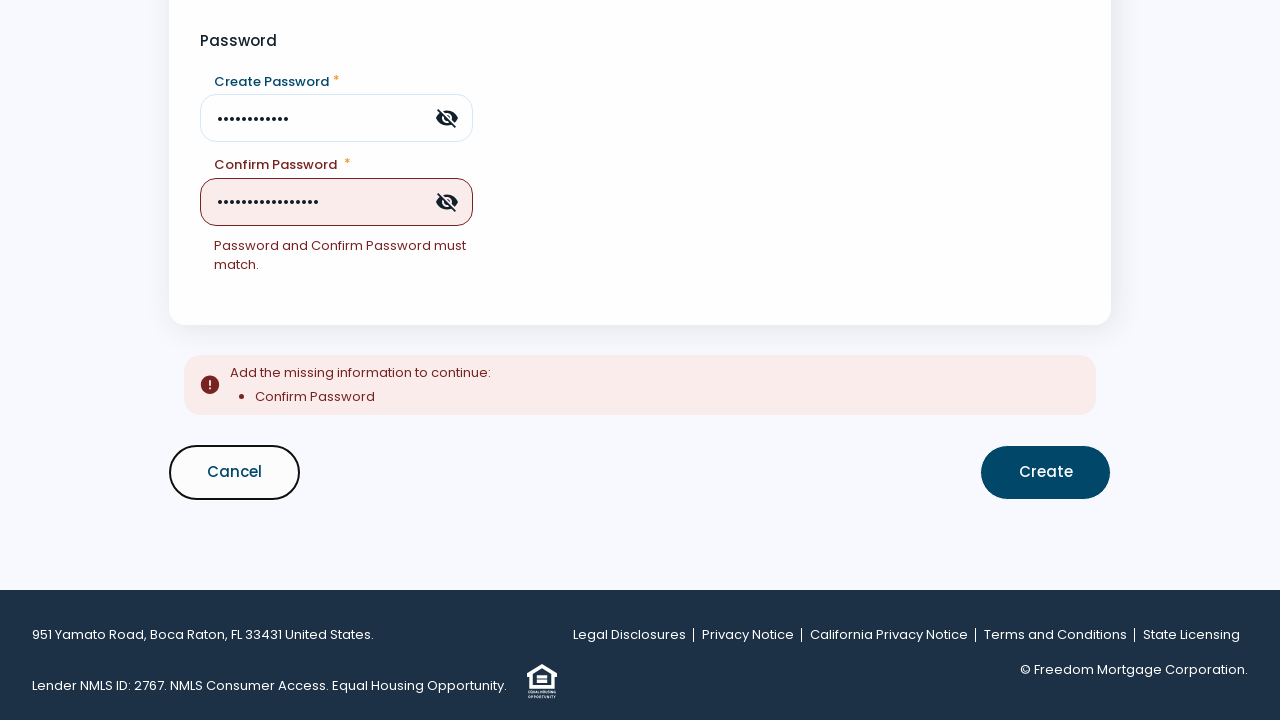

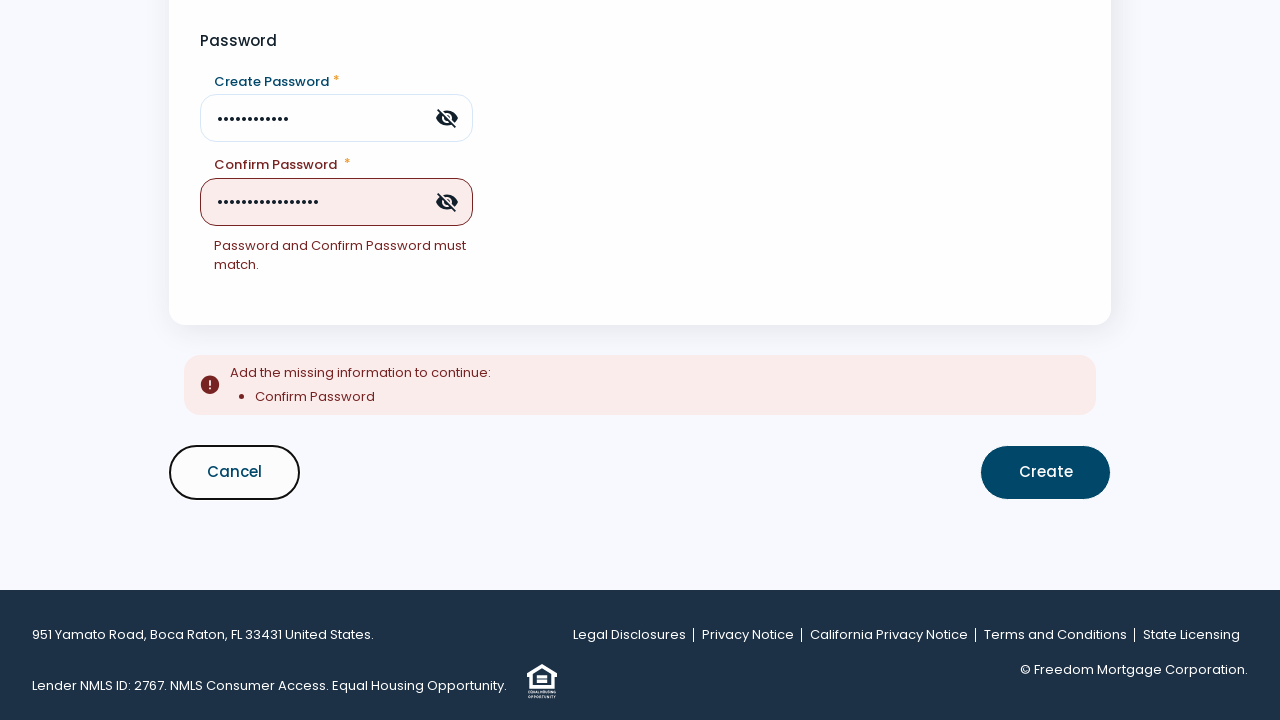